Tests dynamic content loading by clicking a start button and waiting for "Hello World!" text to appear after the loading completes

Starting URL: https://the-internet.herokuapp.com/dynamic_loading/1

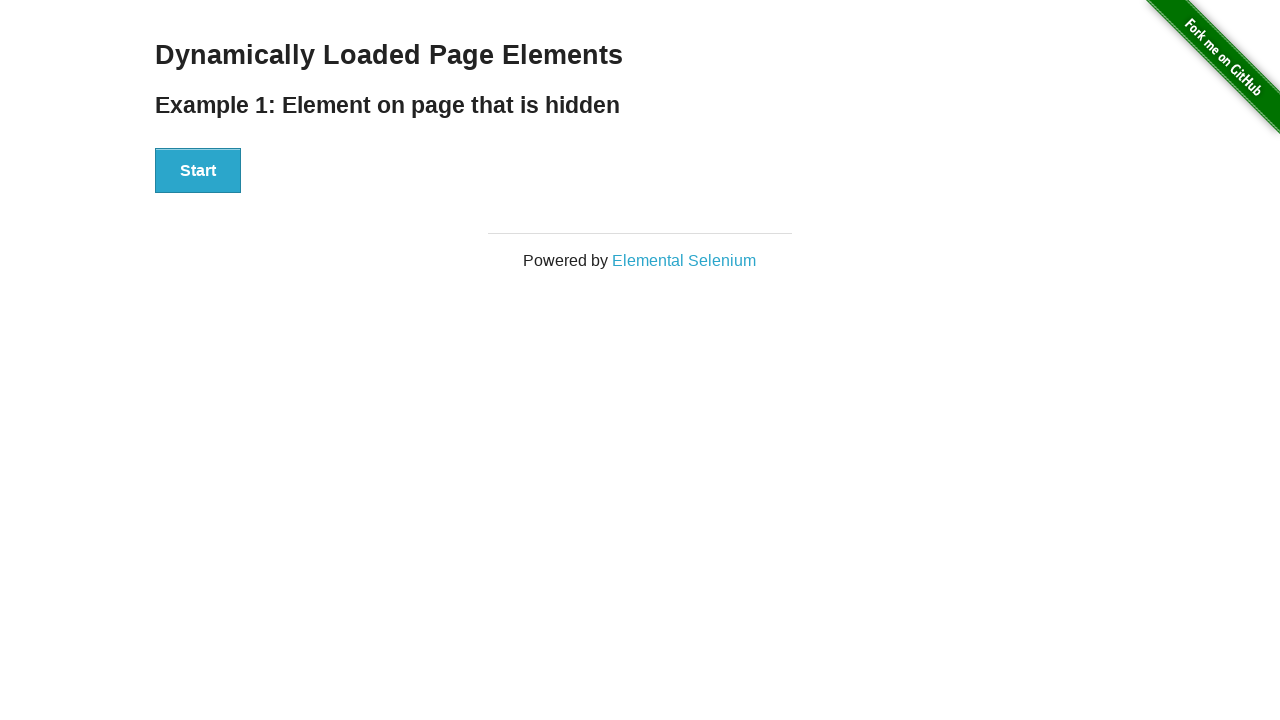

Clicked Start button to trigger dynamic content loading at (198, 171) on button:has-text('Start')
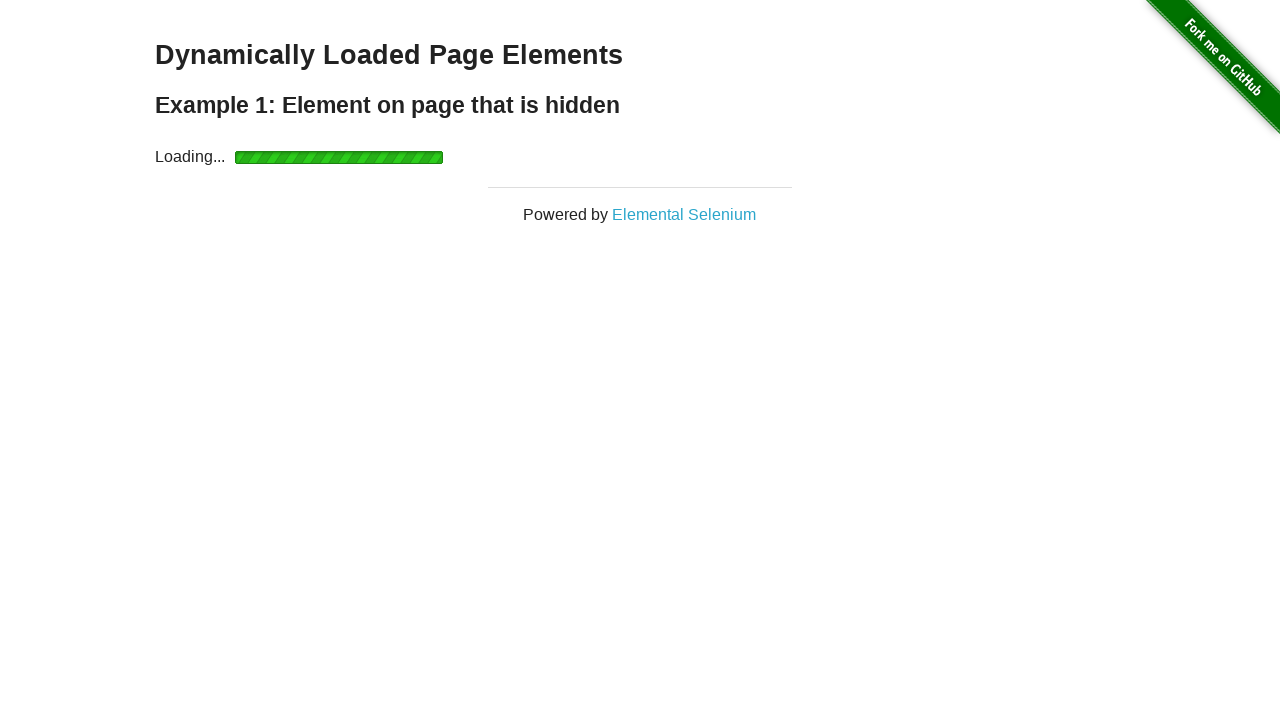

Waited for 'Hello World!' text to appear after loading completed
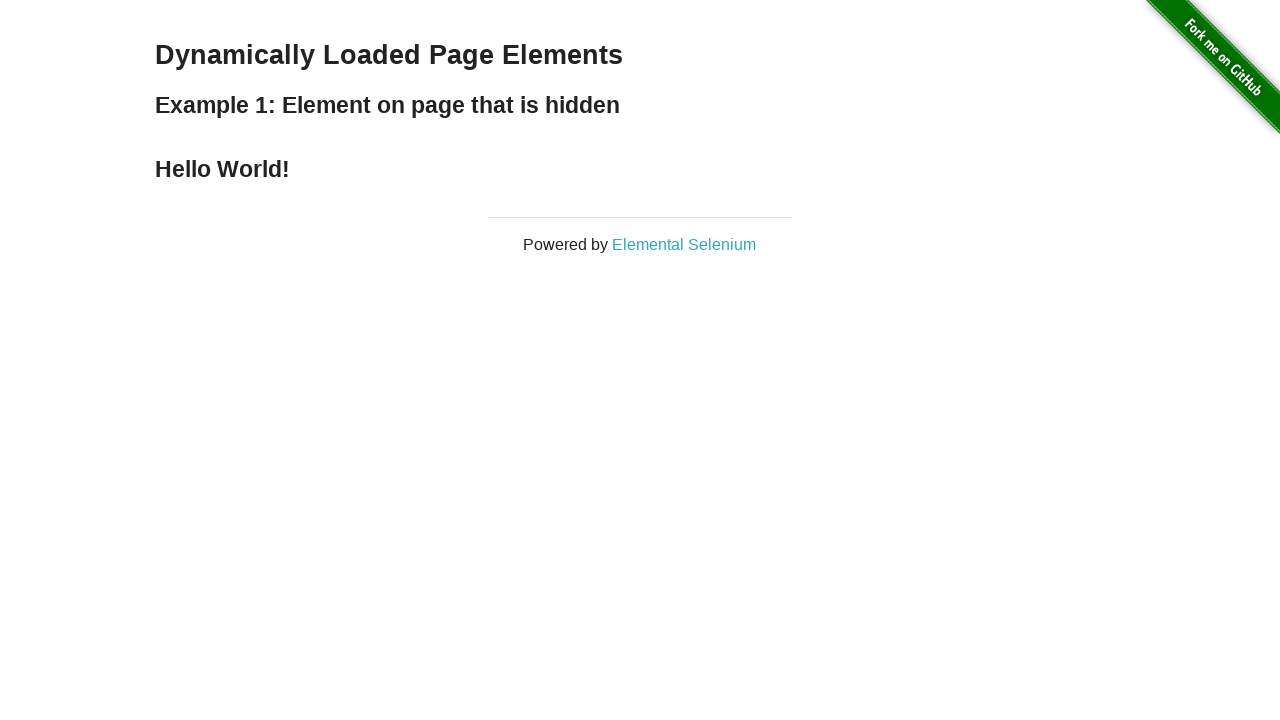

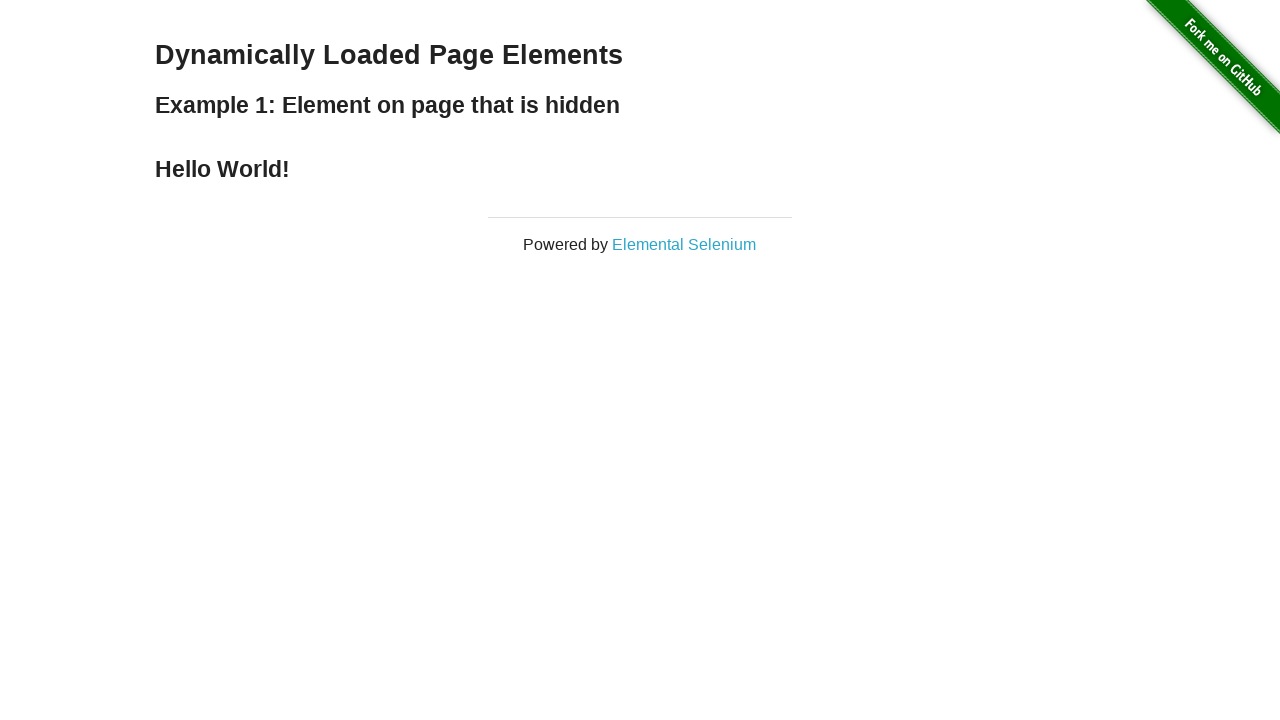